Tests editing a todo item by double-clicking and changing its text

Starting URL: https://demo.playwright.dev/todomvc

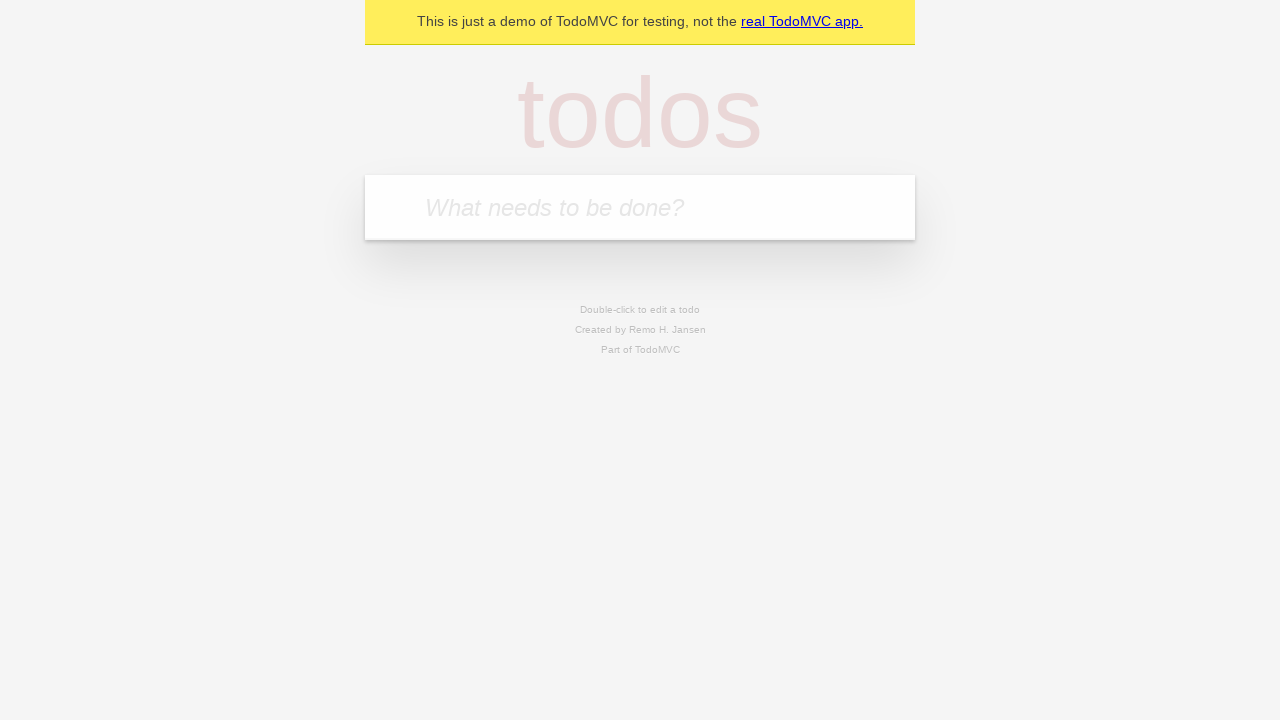

Filled new todo input with 'buy some cheese' on internal:attr=[placeholder="What needs to be done?"i]
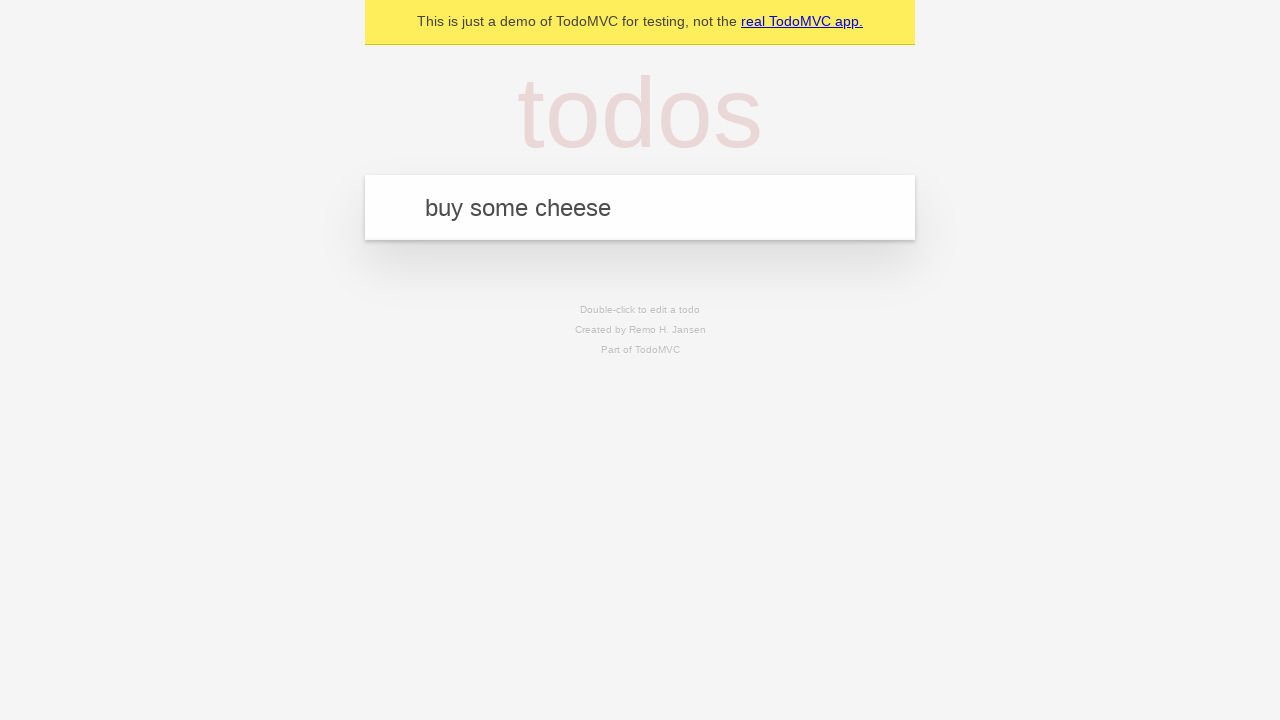

Pressed Enter to create todo item 'buy some cheese' on internal:attr=[placeholder="What needs to be done?"i]
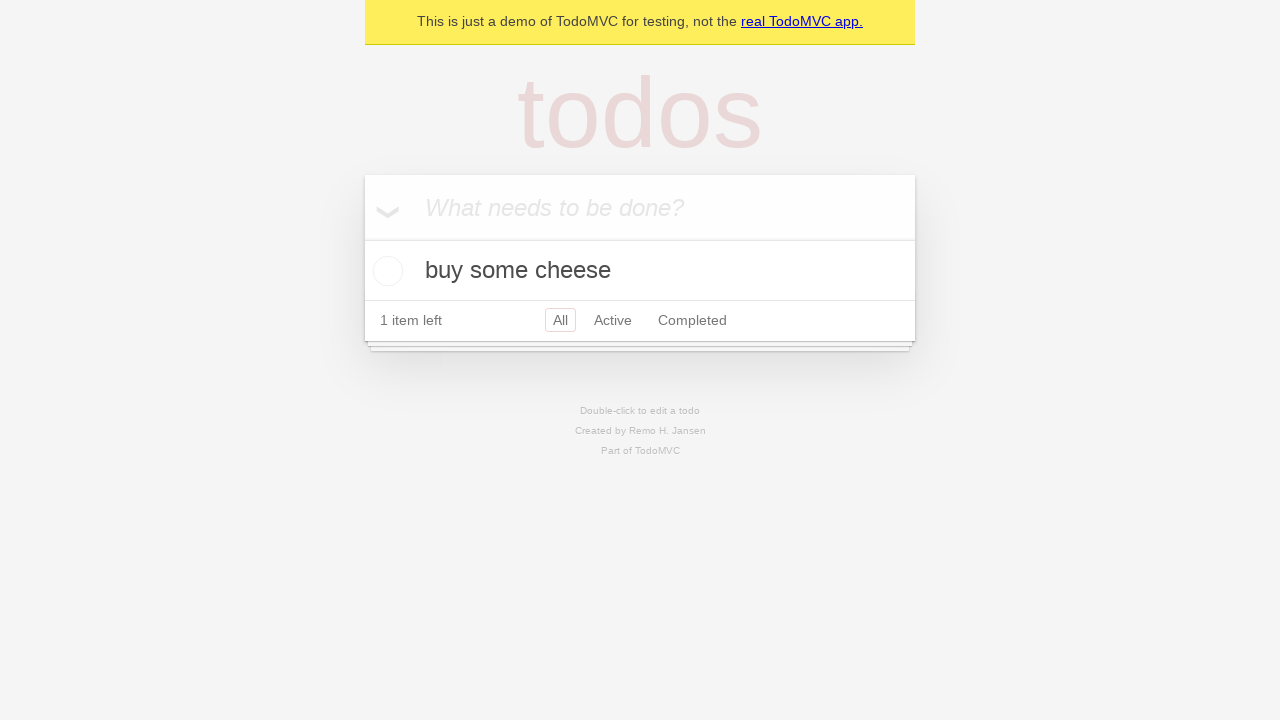

Filled new todo input with 'feed the cat' on internal:attr=[placeholder="What needs to be done?"i]
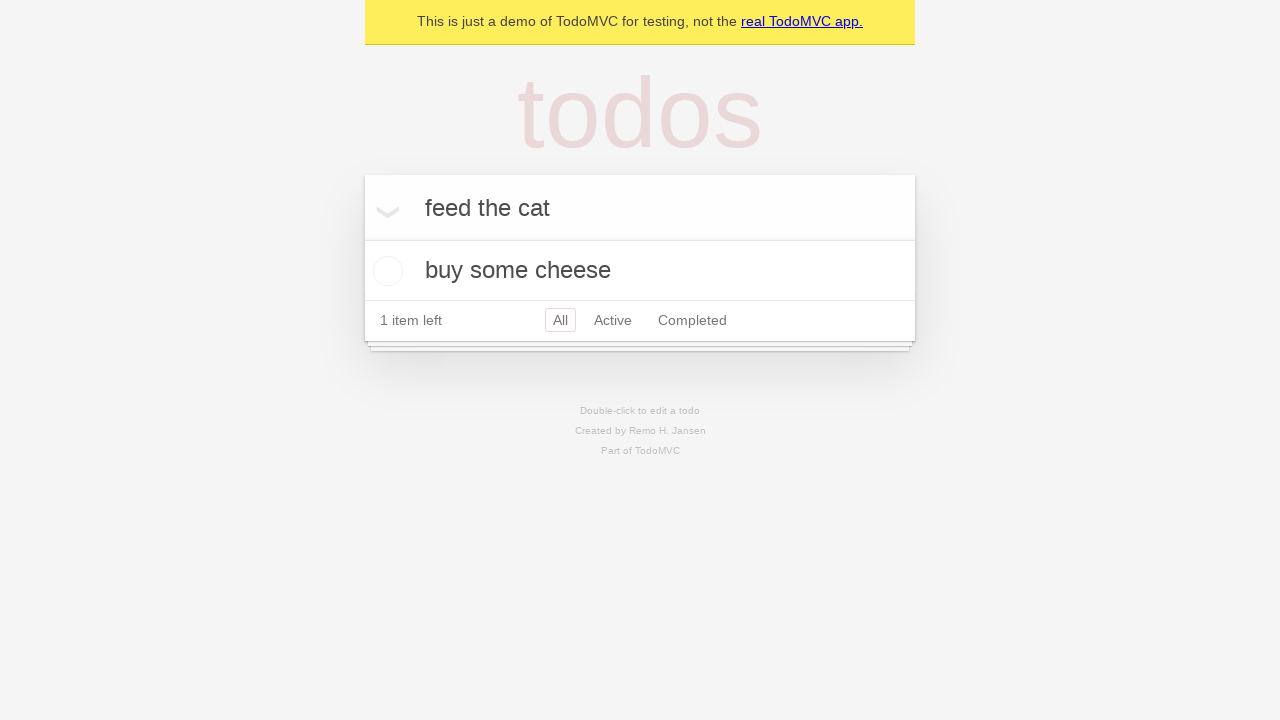

Pressed Enter to create todo item 'feed the cat' on internal:attr=[placeholder="What needs to be done?"i]
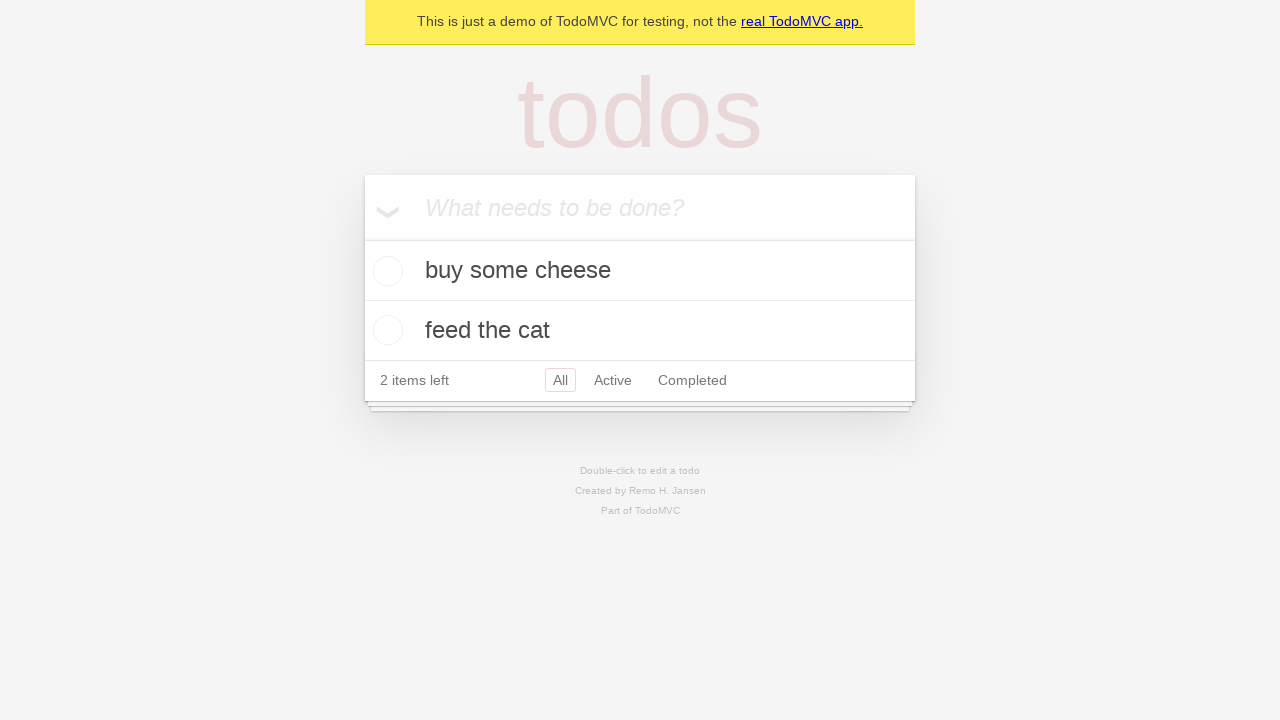

Filled new todo input with 'book a doctors appointment' on internal:attr=[placeholder="What needs to be done?"i]
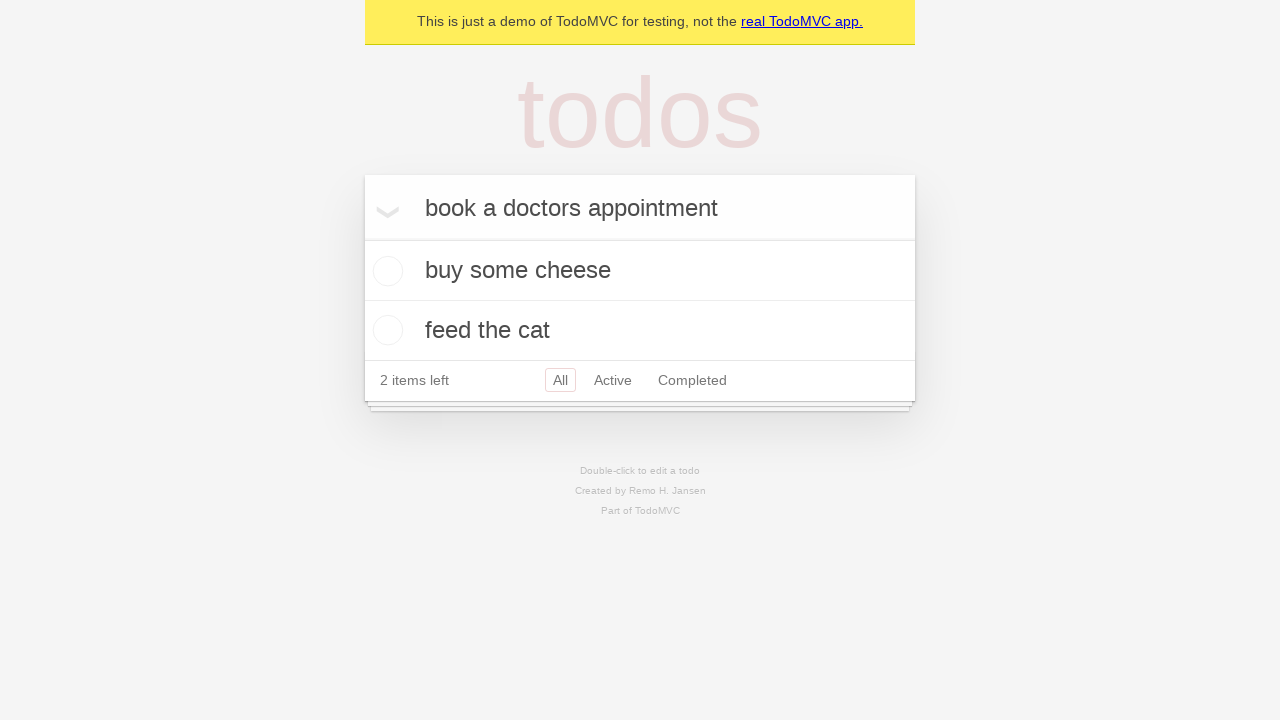

Pressed Enter to create todo item 'book a doctors appointment' on internal:attr=[placeholder="What needs to be done?"i]
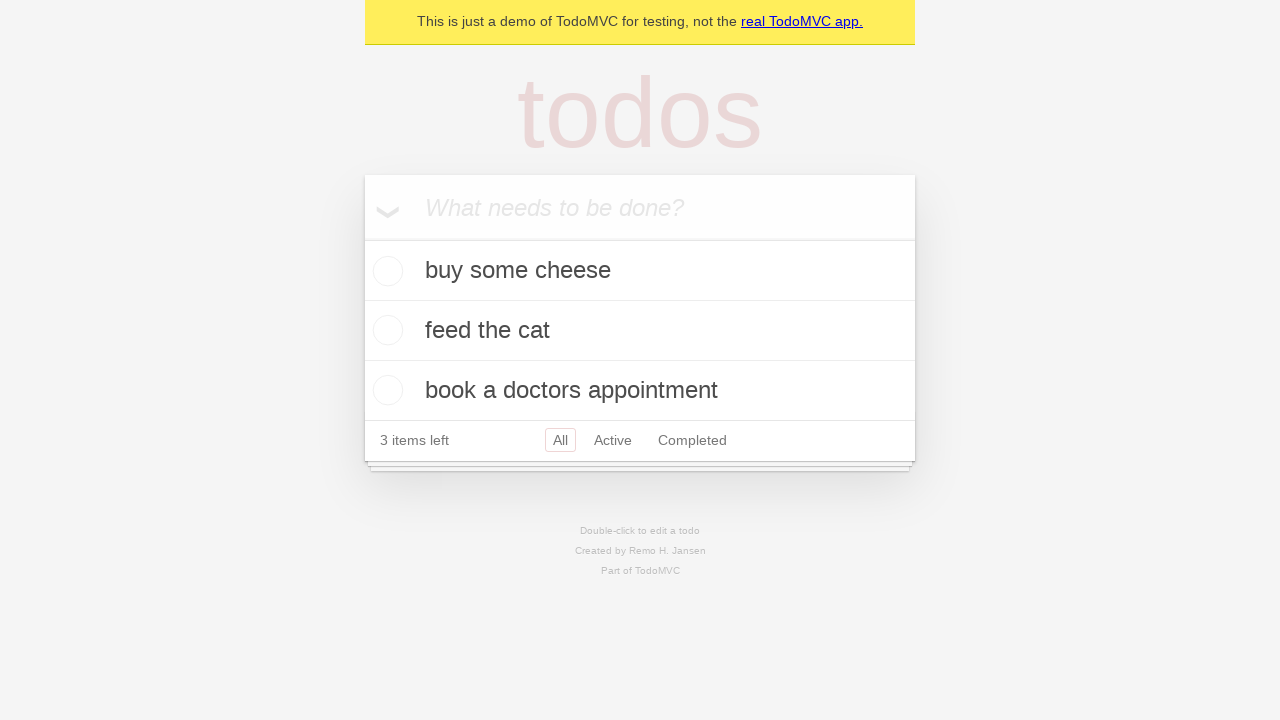

Waited for all 3 todo items to load
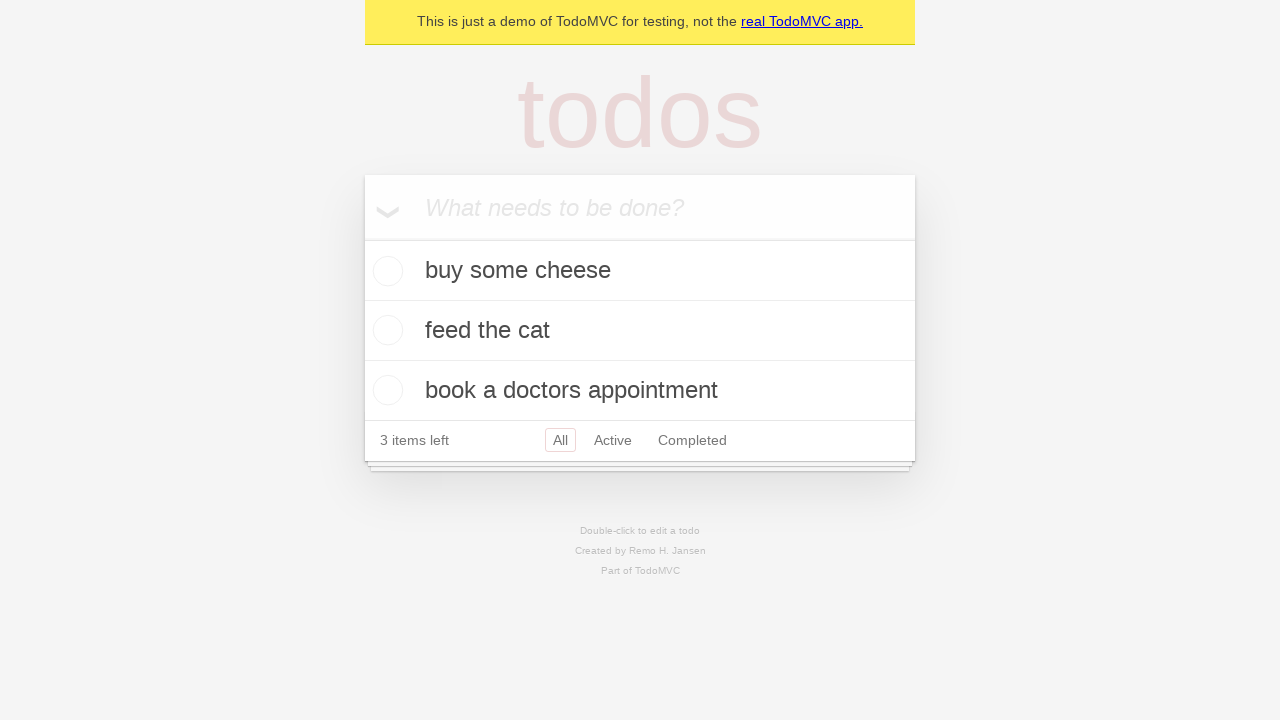

Double-clicked second todo item to enter edit mode at (640, 331) on internal:testid=[data-testid="todo-item"s] >> nth=1
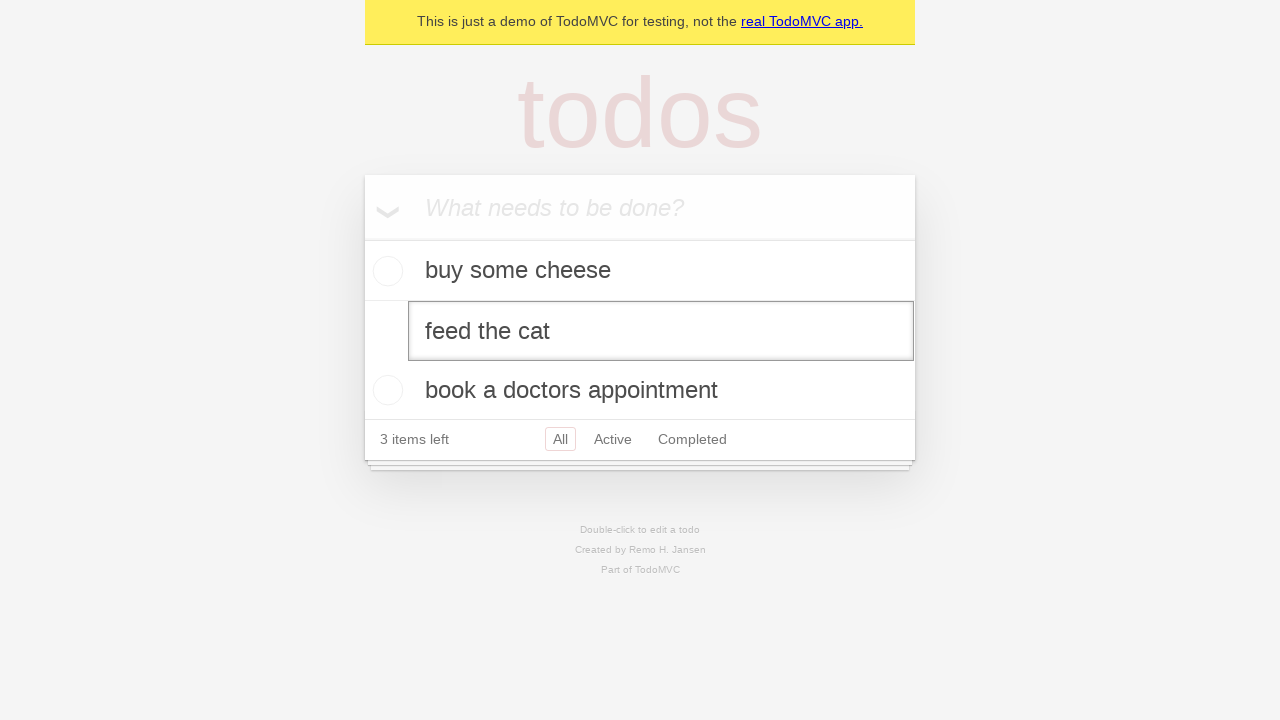

Filled edit field with new text 'buy some sausages' on internal:testid=[data-testid="todo-item"s] >> nth=1 >> internal:role=textbox[nam
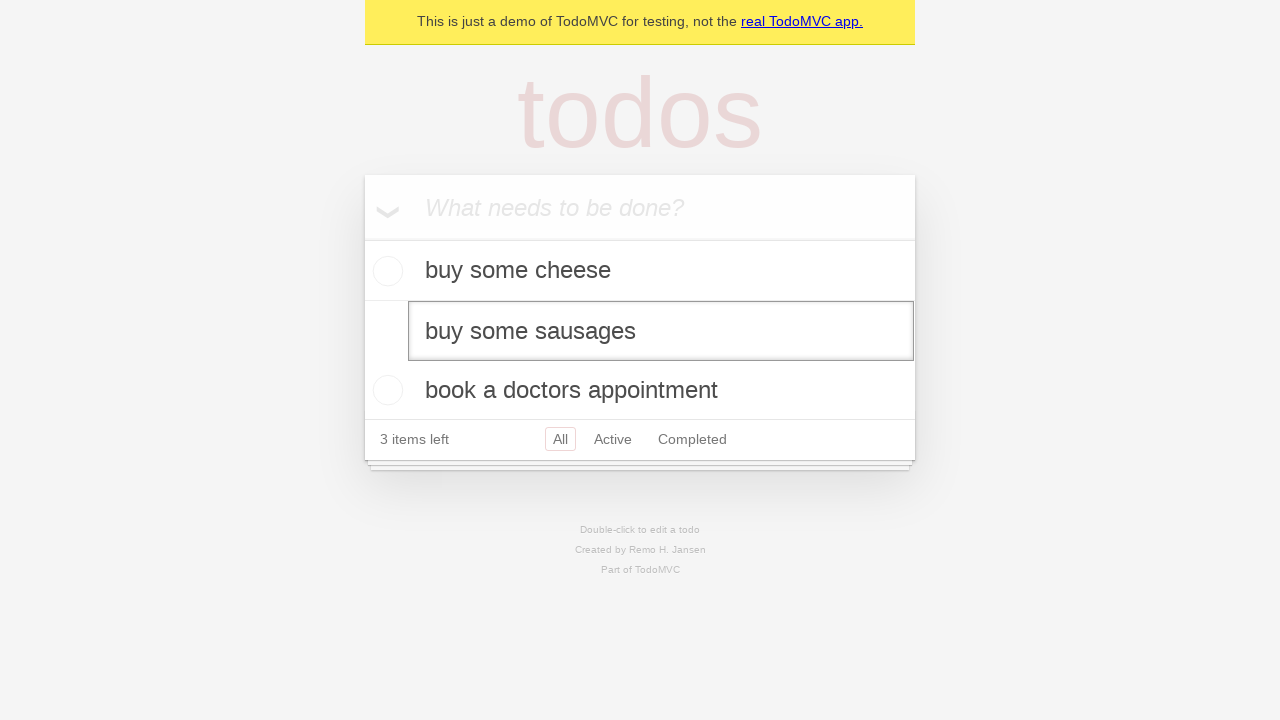

Pressed Enter to save edited todo item on internal:testid=[data-testid="todo-item"s] >> nth=1 >> internal:role=textbox[nam
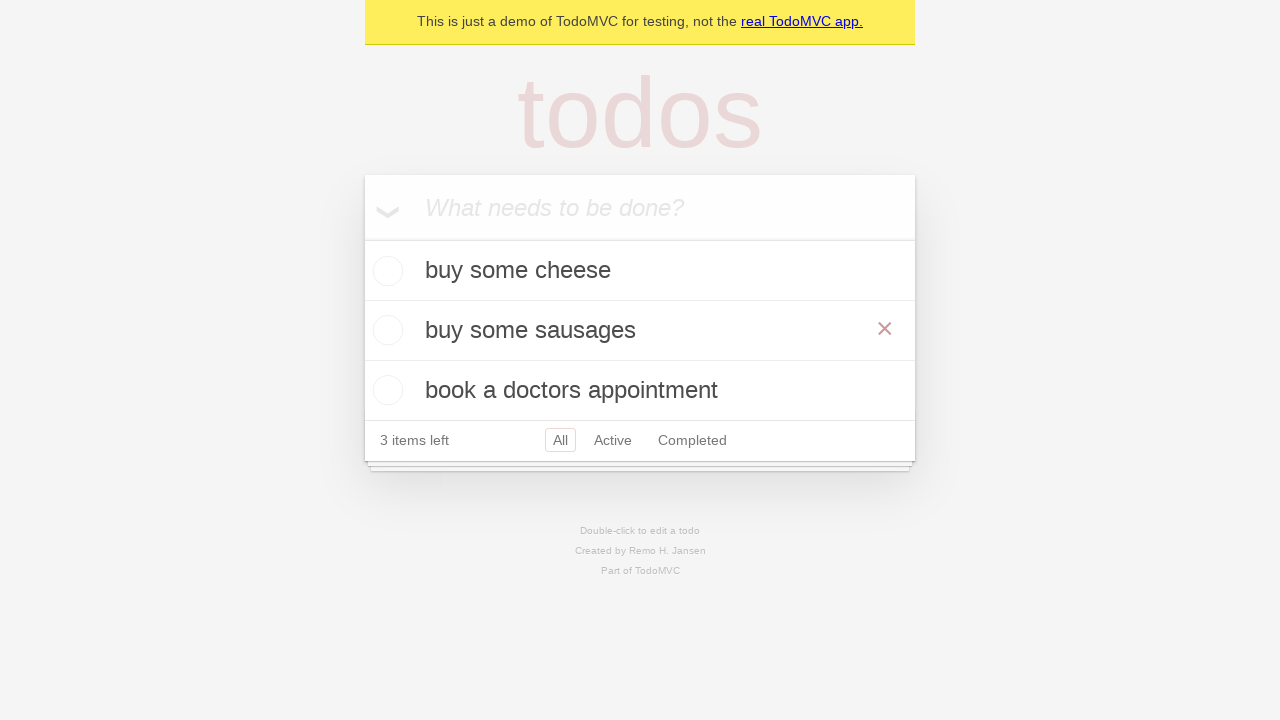

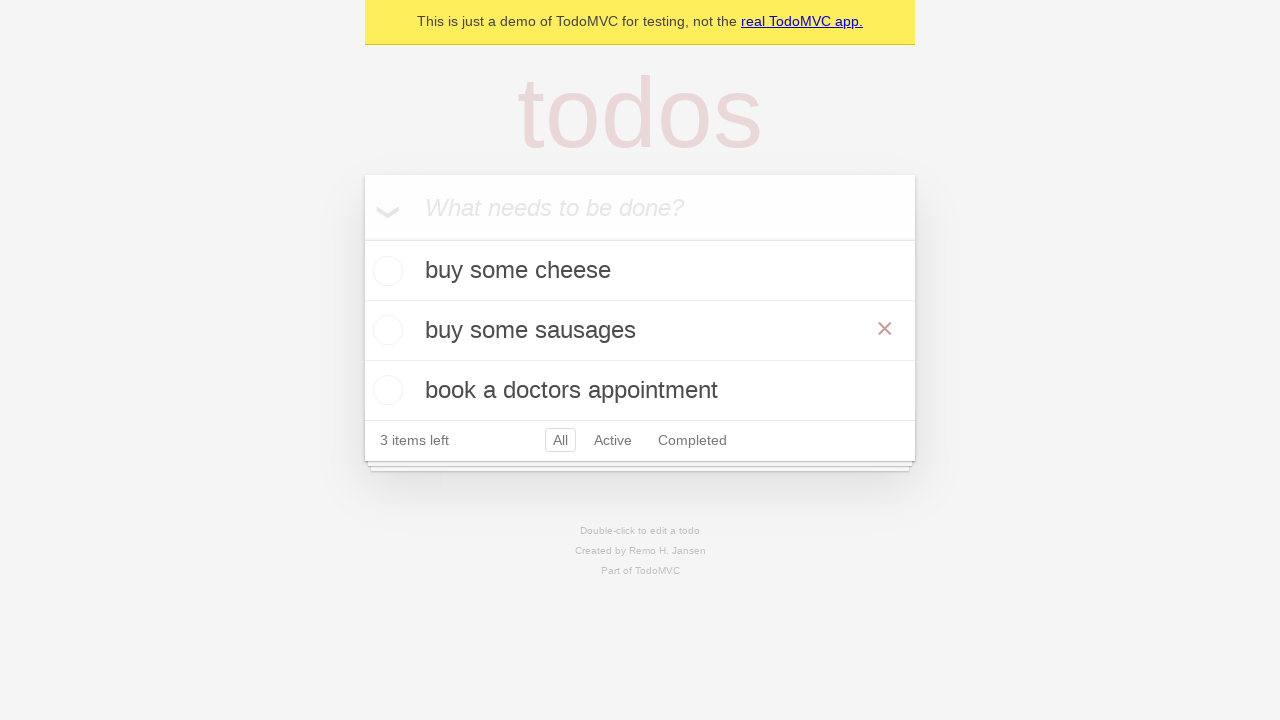